Navigates to the offers page and verifies that the table containing items and prices is loaded

Starting URL: https://rahulshettyacademy.com/seleniumPractise/#/offers

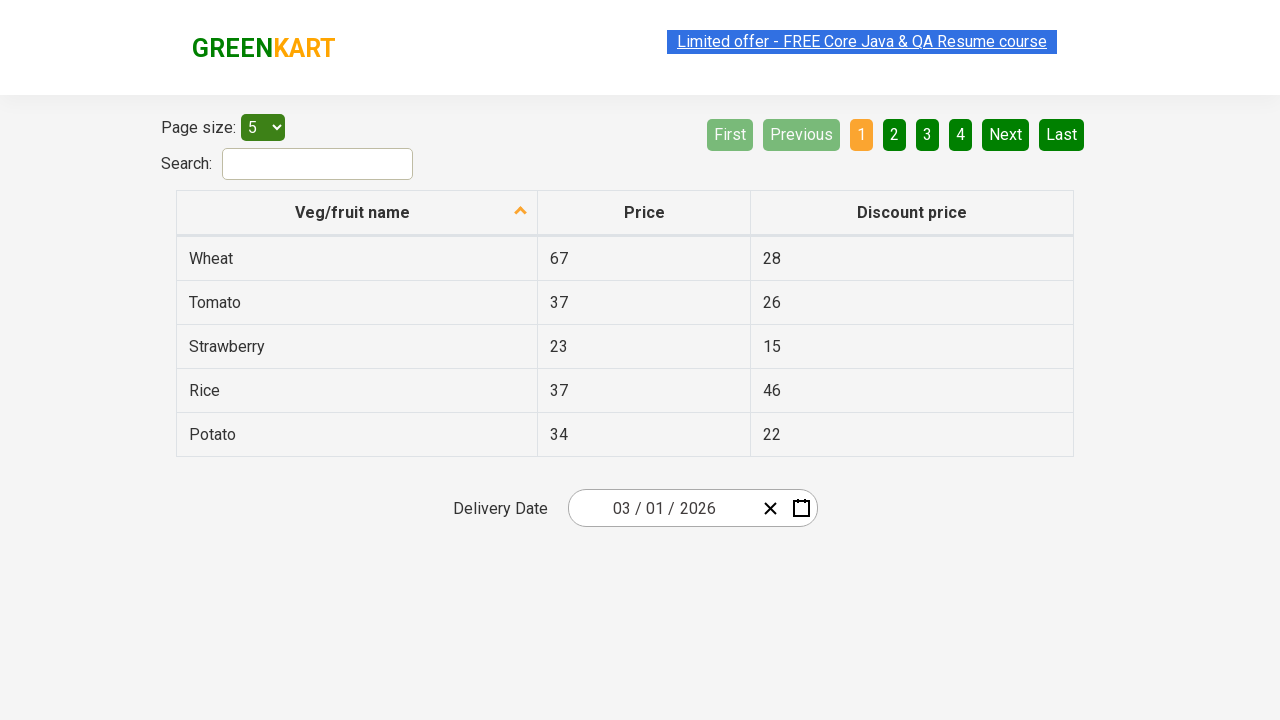

Navigated to offers page
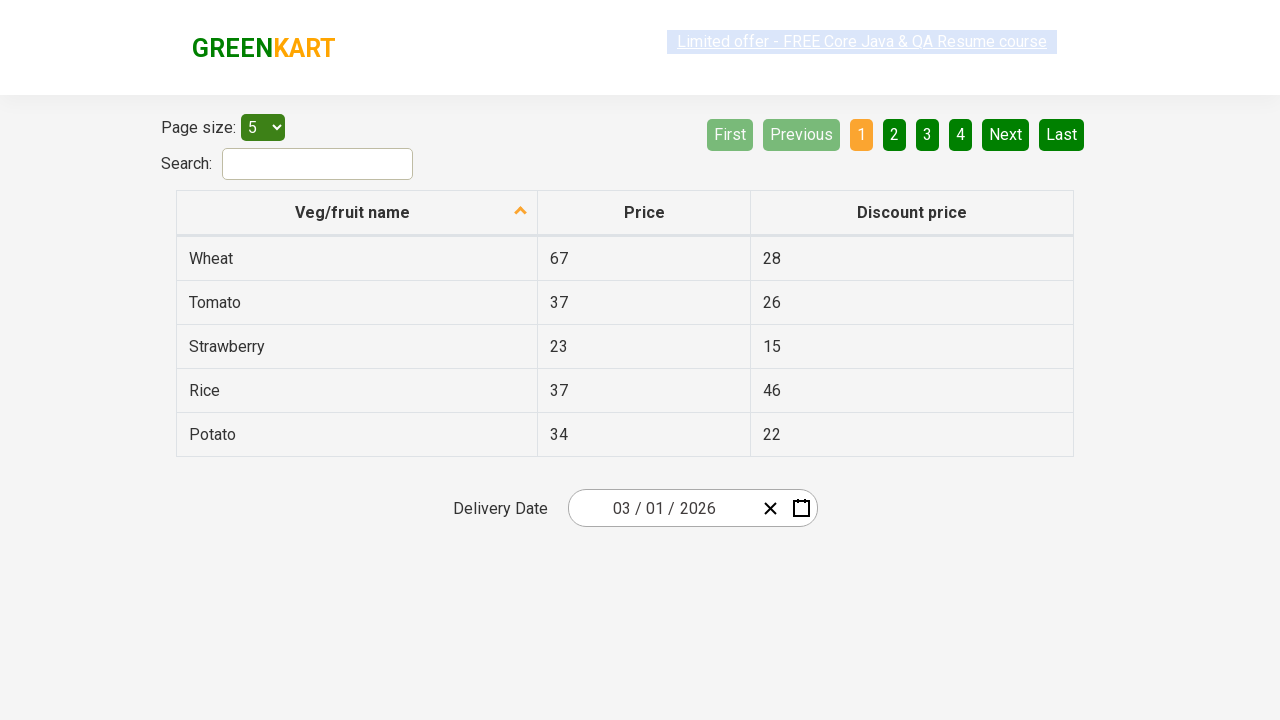

Items column in table loaded
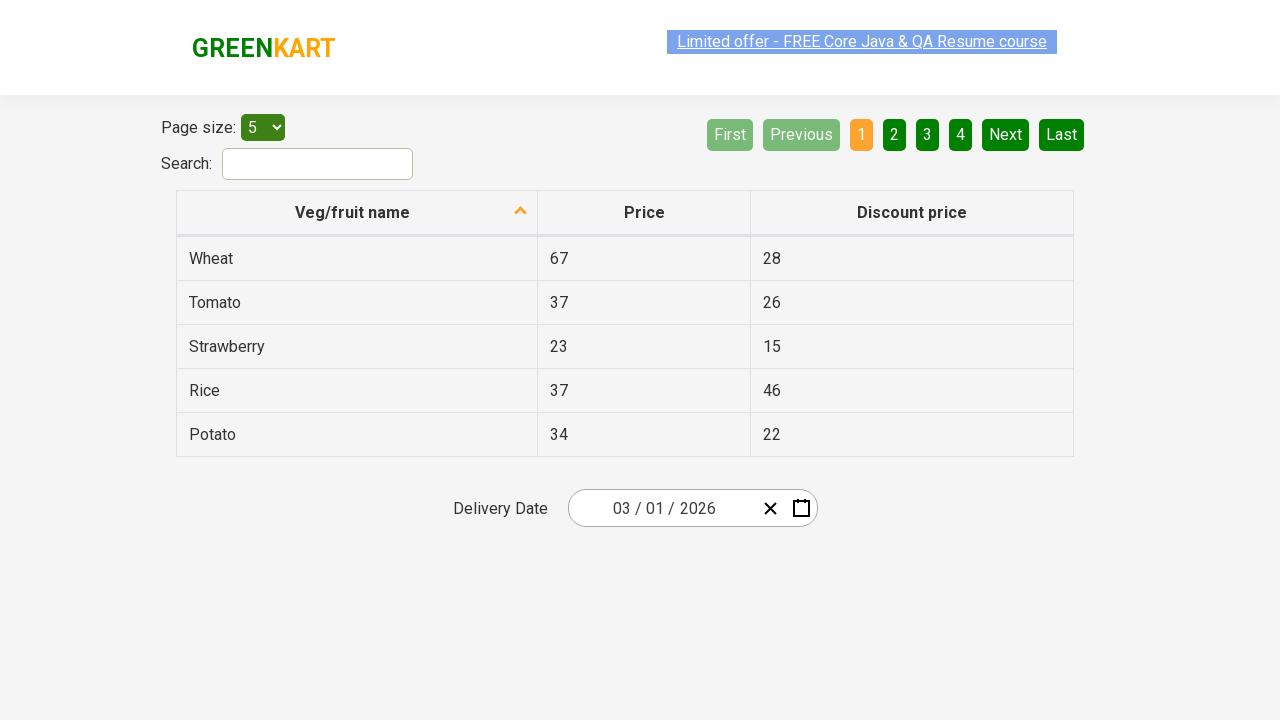

Prices column in table loaded
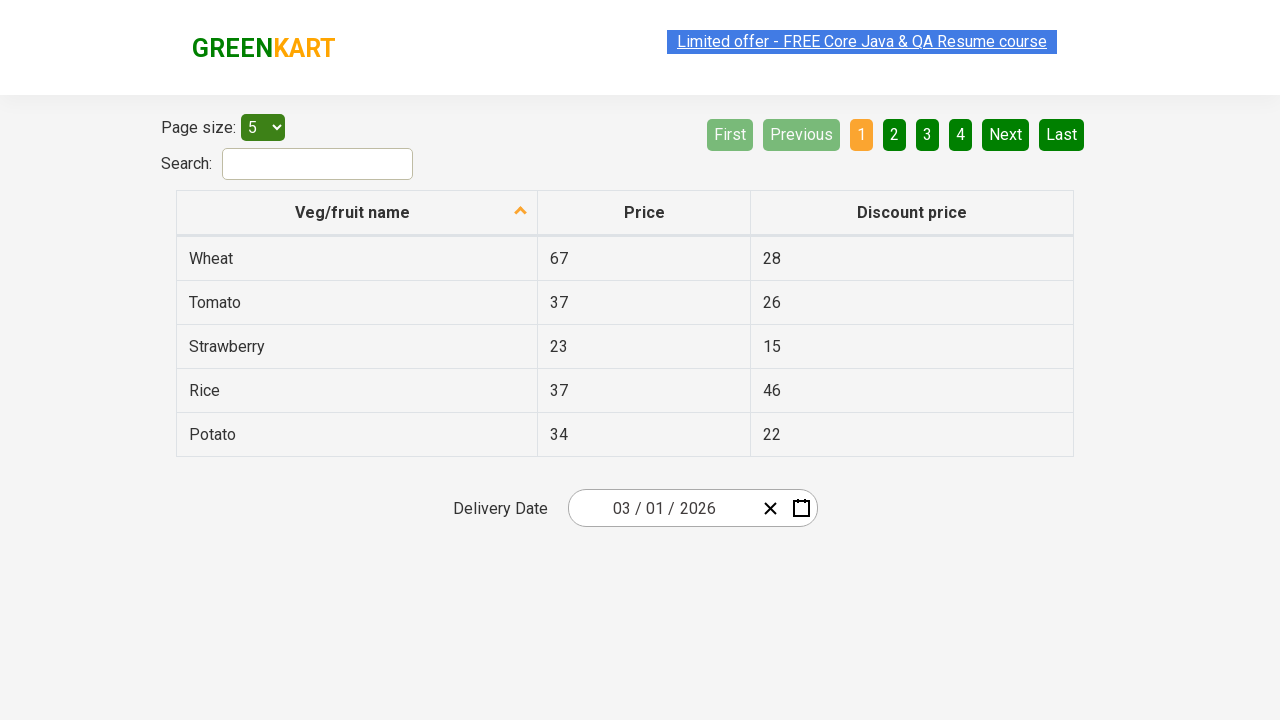

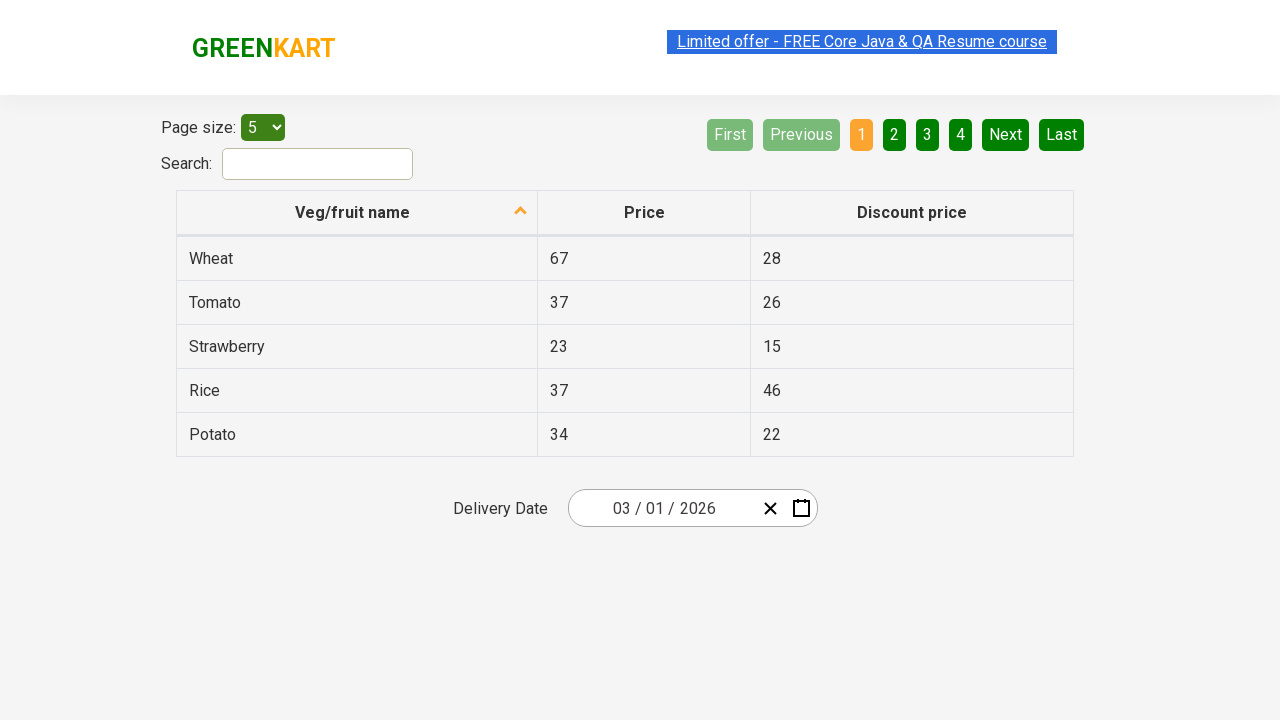